Tests checkout form validation with a very short name (single character) and credit card number to verify form handling.

Starting URL: https://www.demoblaze.com/cart.html

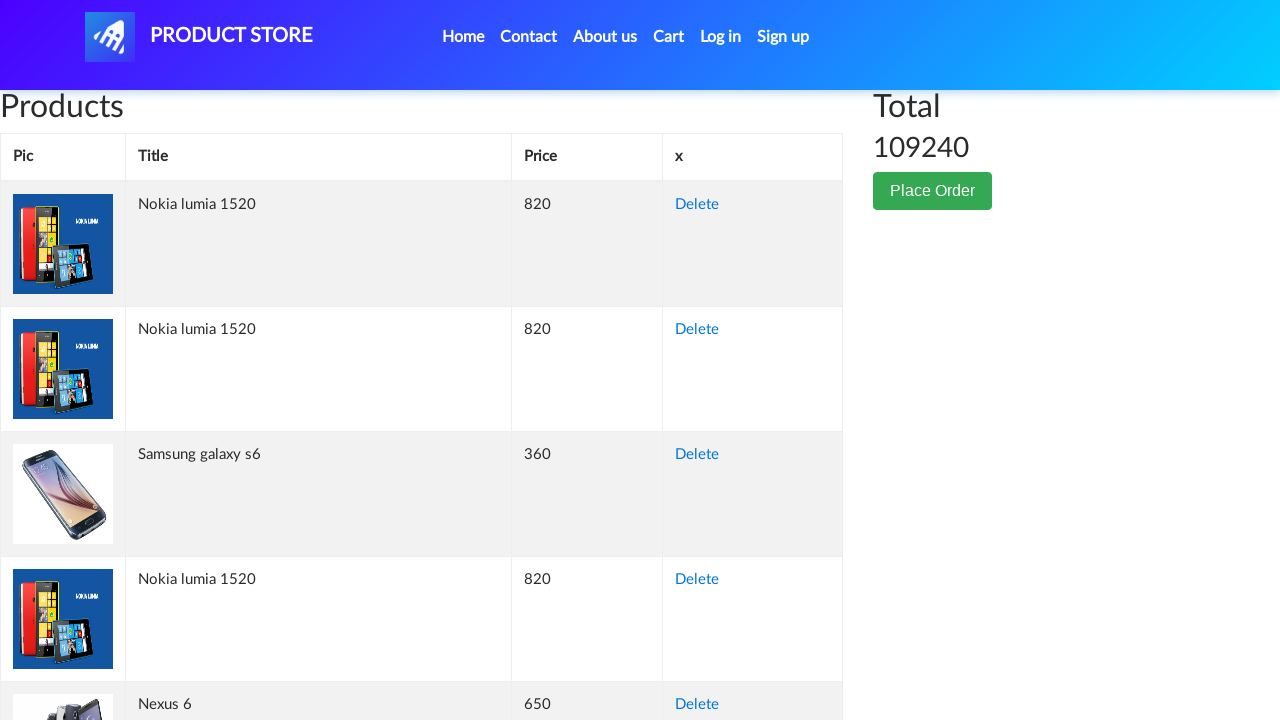

Clicked Place Order button to open checkout form at (933, 191) on xpath=//button[contains(text(),'Place Order')]
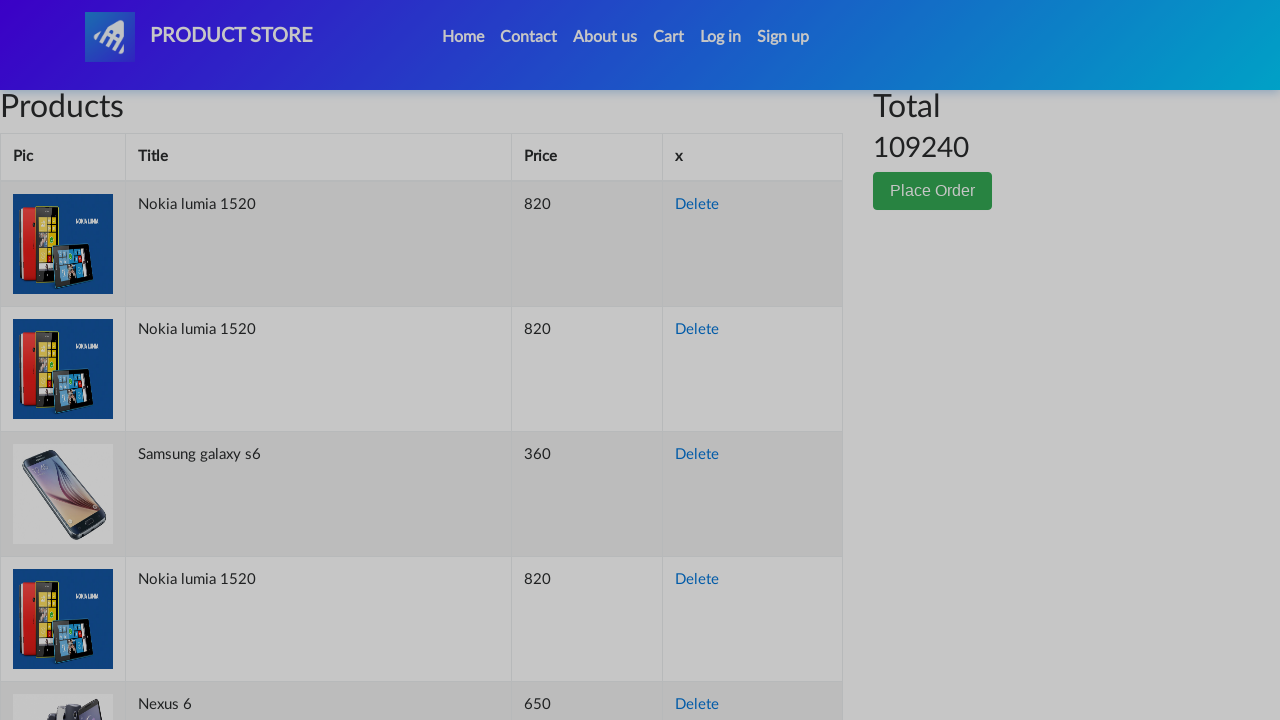

Name input field became visible
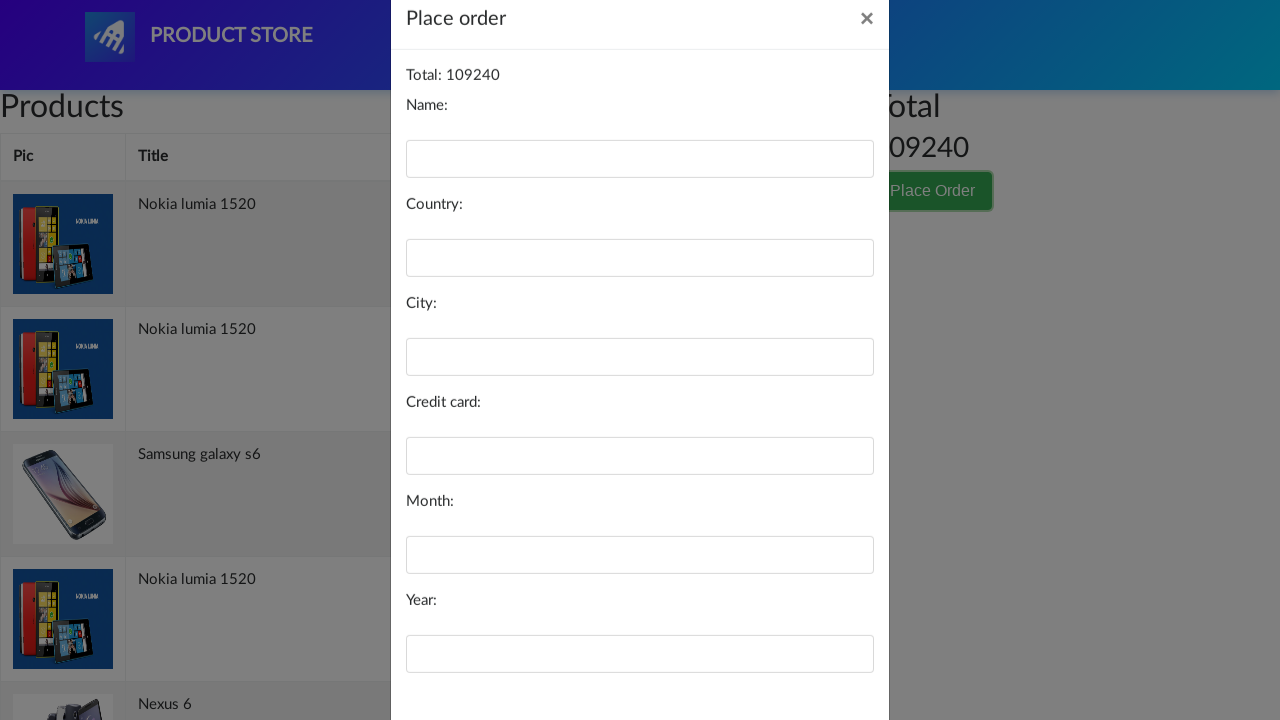

Entered single character 'B' in name field to test validation on #name
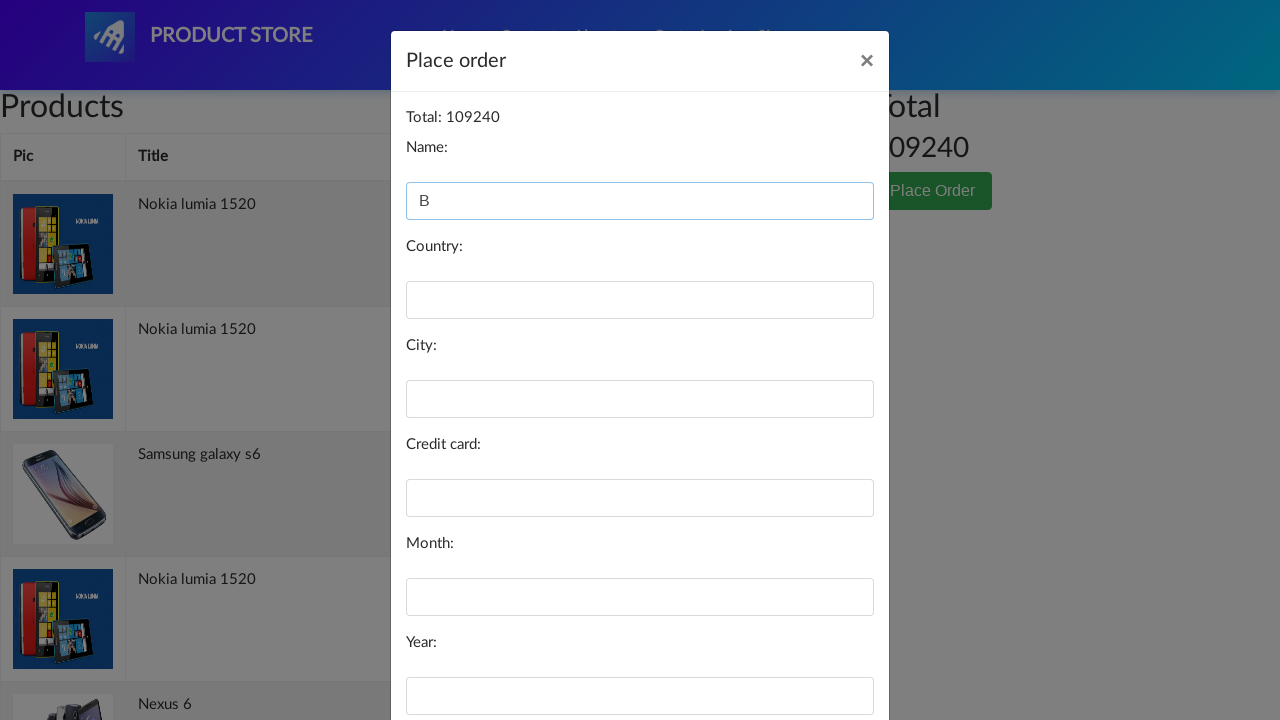

Entered credit card number in card field on #card
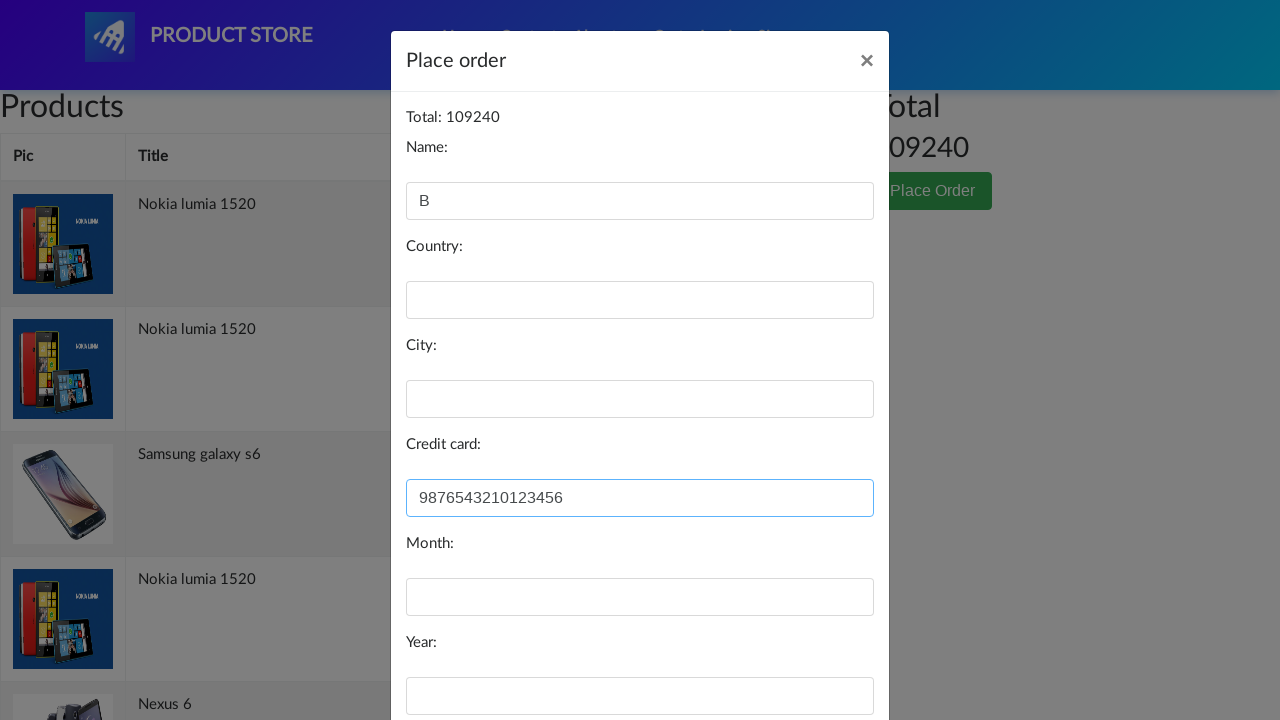

Clicked Purchase button to submit checkout form at (823, 655) on xpath=//button[contains(text(),'Purchase')]
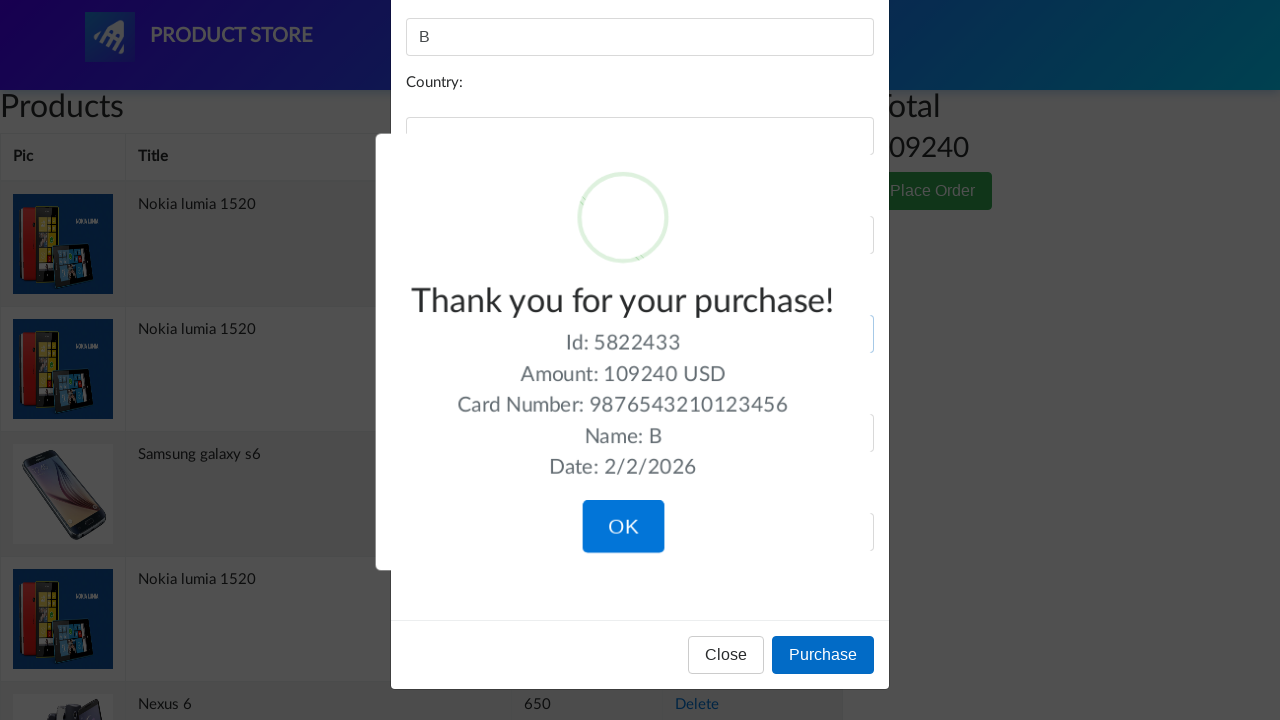

Set up dialog handler to dismiss alerts
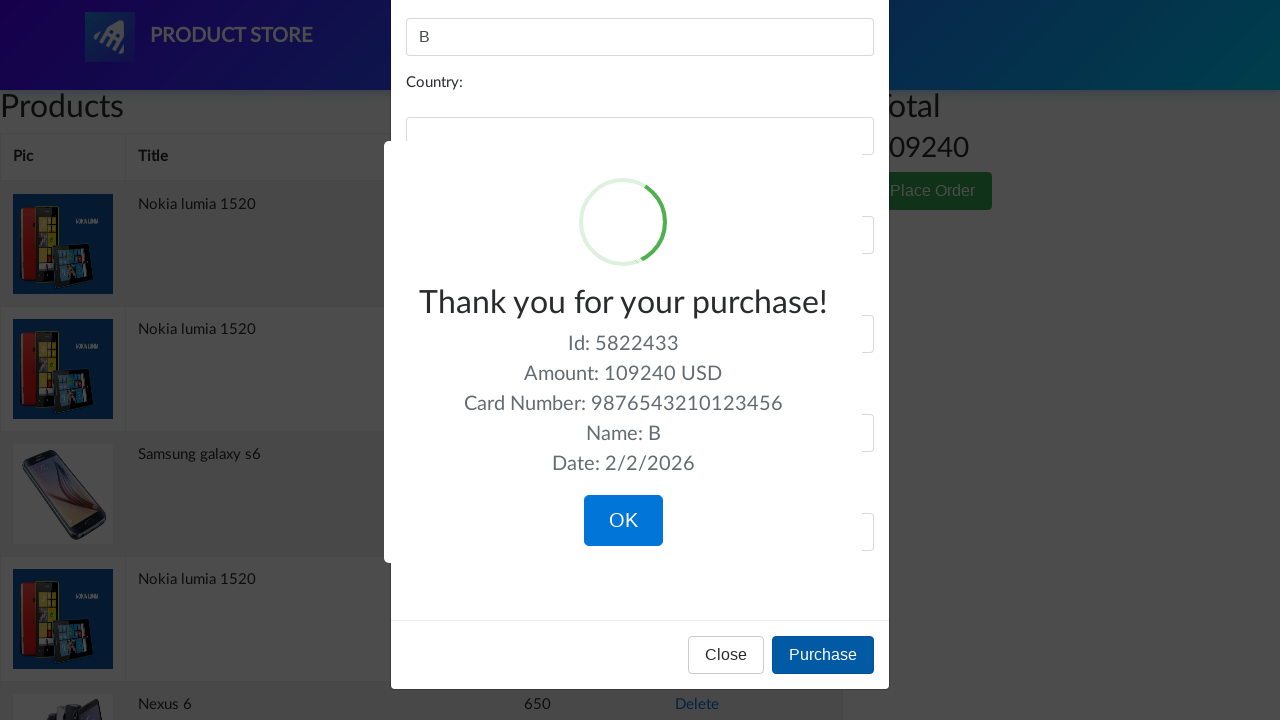

Waited 1 second for form validation response
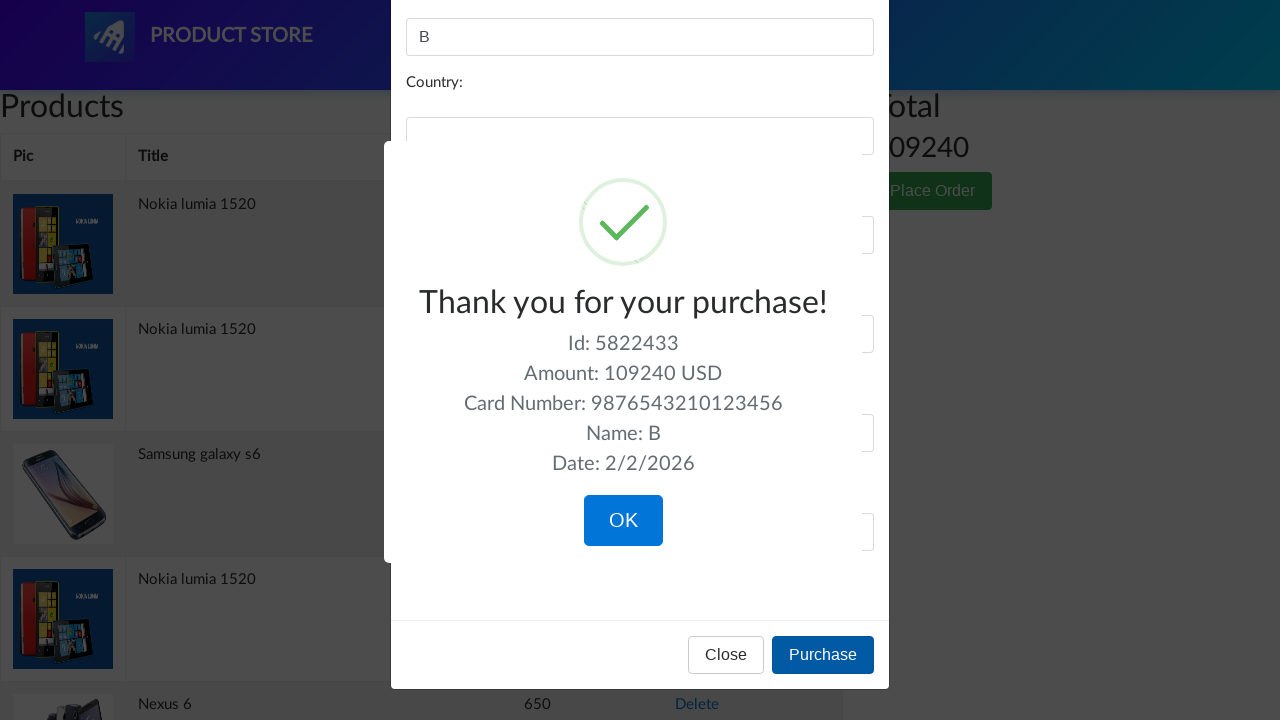

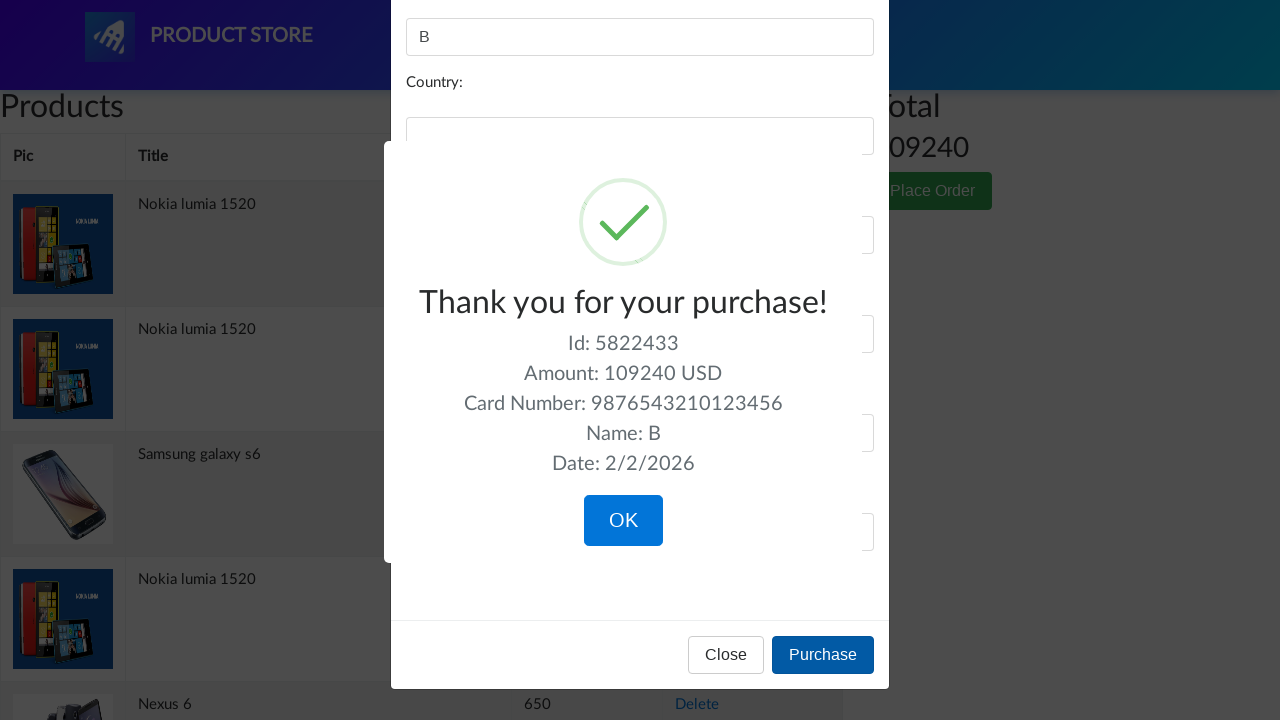